Navigates to the Charges tab on a UK Companies House company page, finds charge links, clicks on the first charge link, and navigates back to verify the flow works.

Starting URL: https://find-and-update.company-information.service.gov.uk/company/03489004

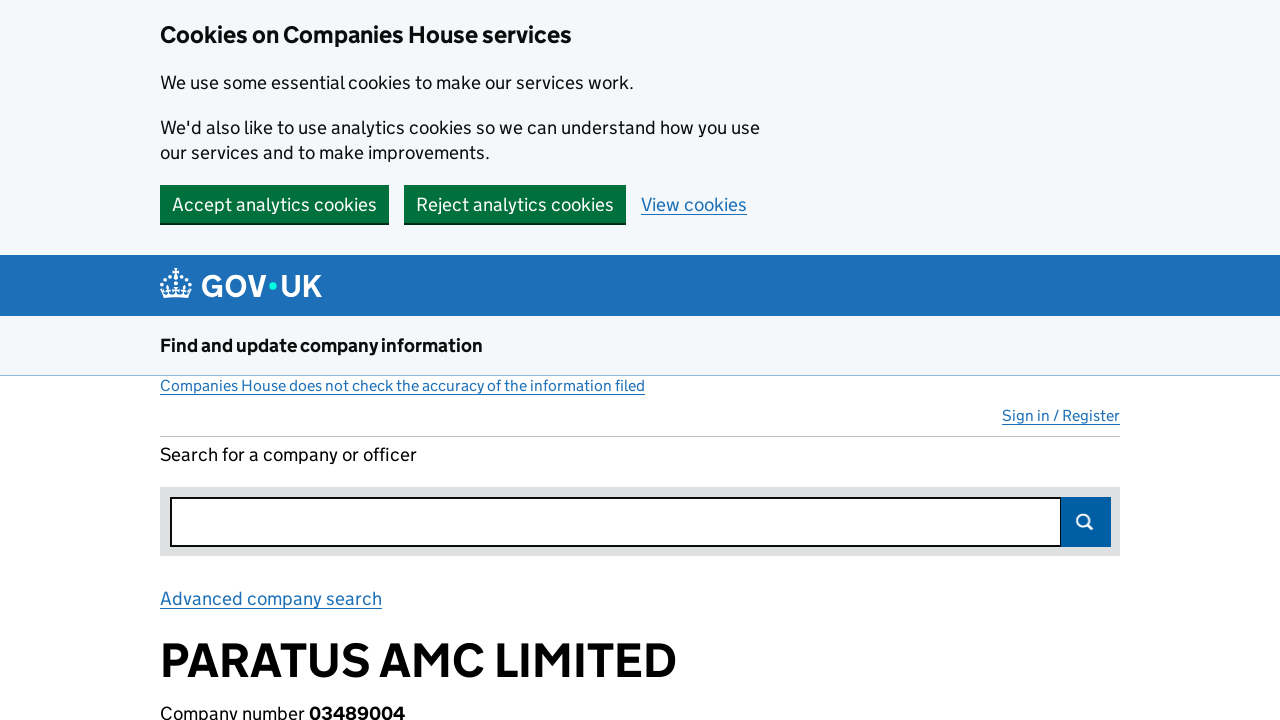

Waited for page to load (networkidle)
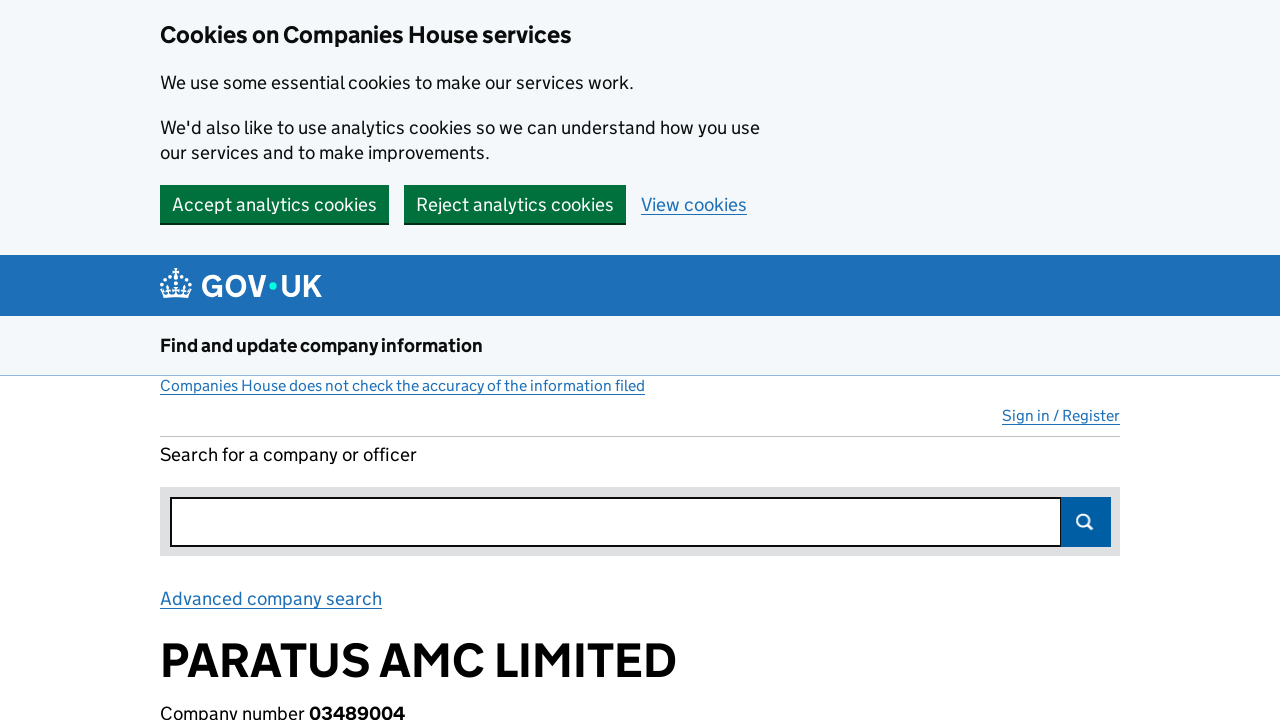

Charges tab selector found
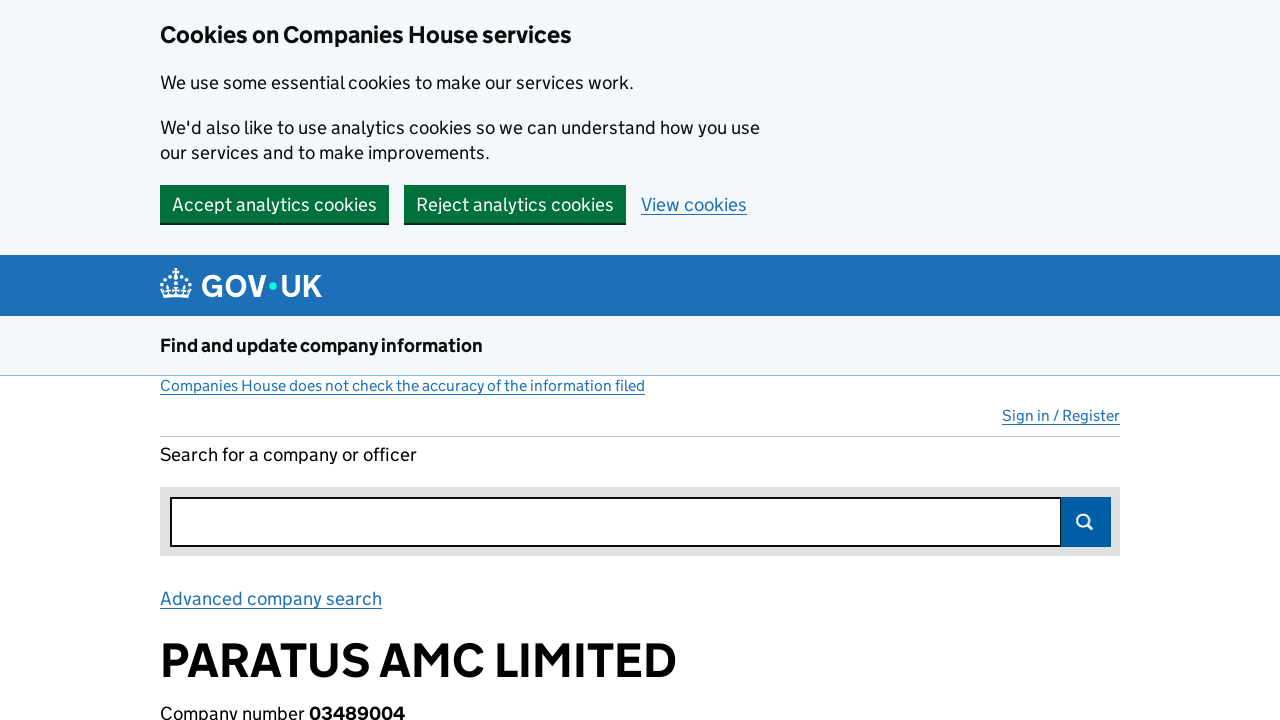

Clicked on Charges tab at (588, 360) on a:has-text('Charges')
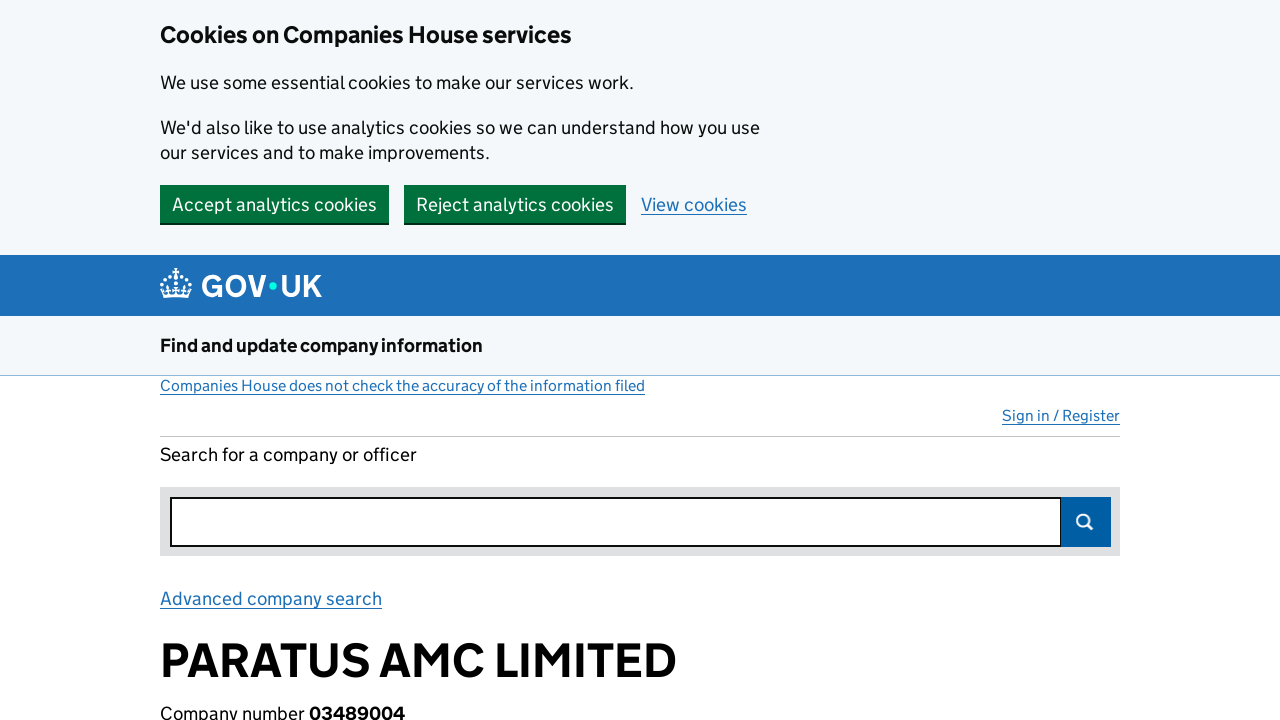

Waited for Charges tab page to load (networkidle)
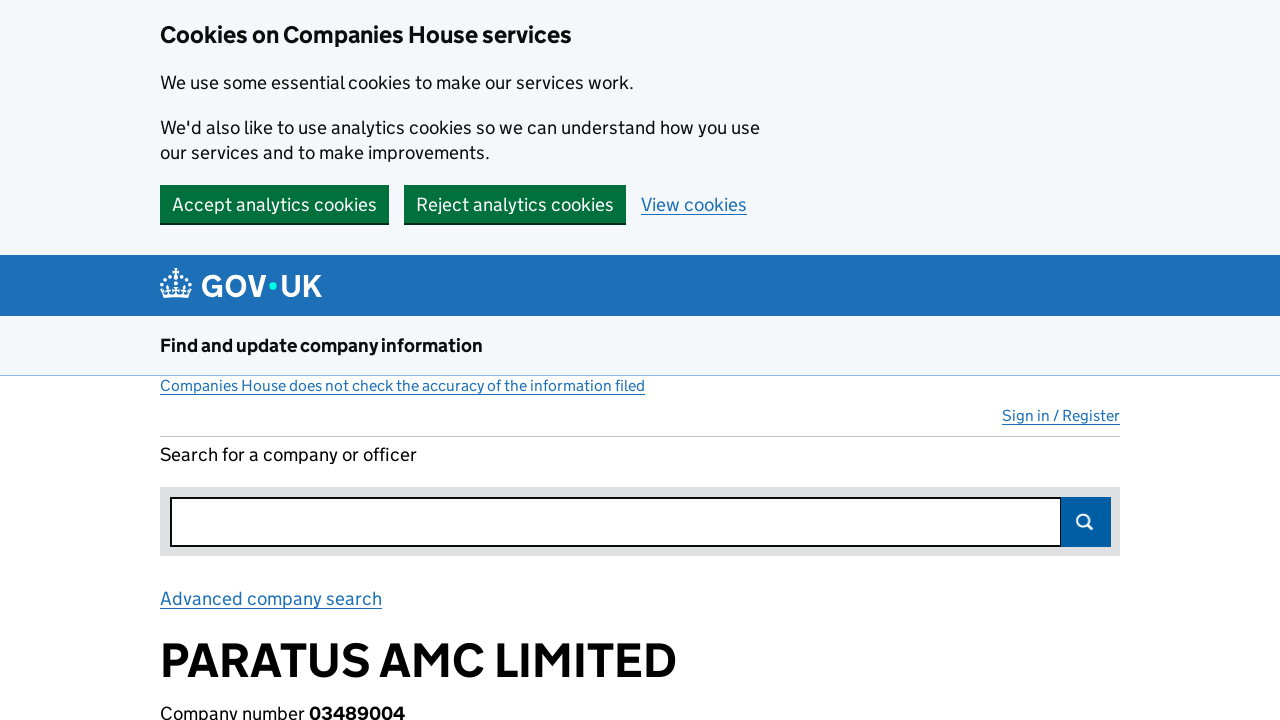

Waited 2 seconds for Charges tab content to render
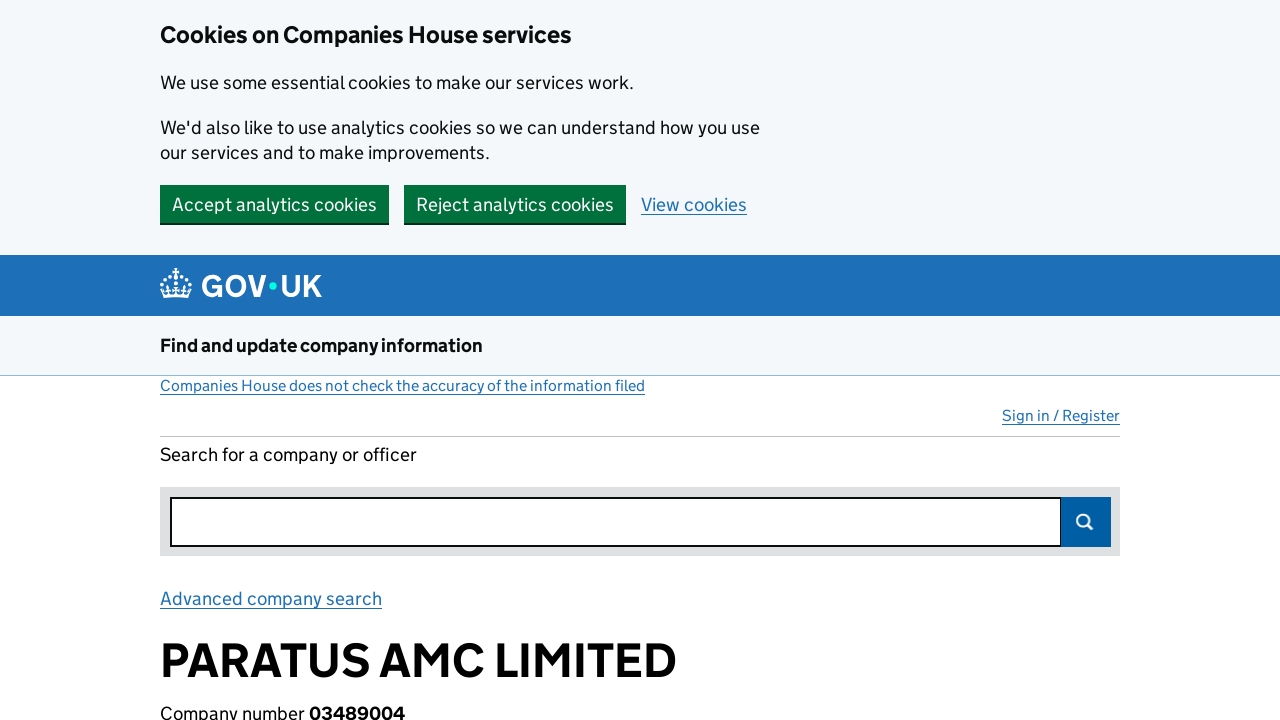

Found 20 charge link(s) on the page
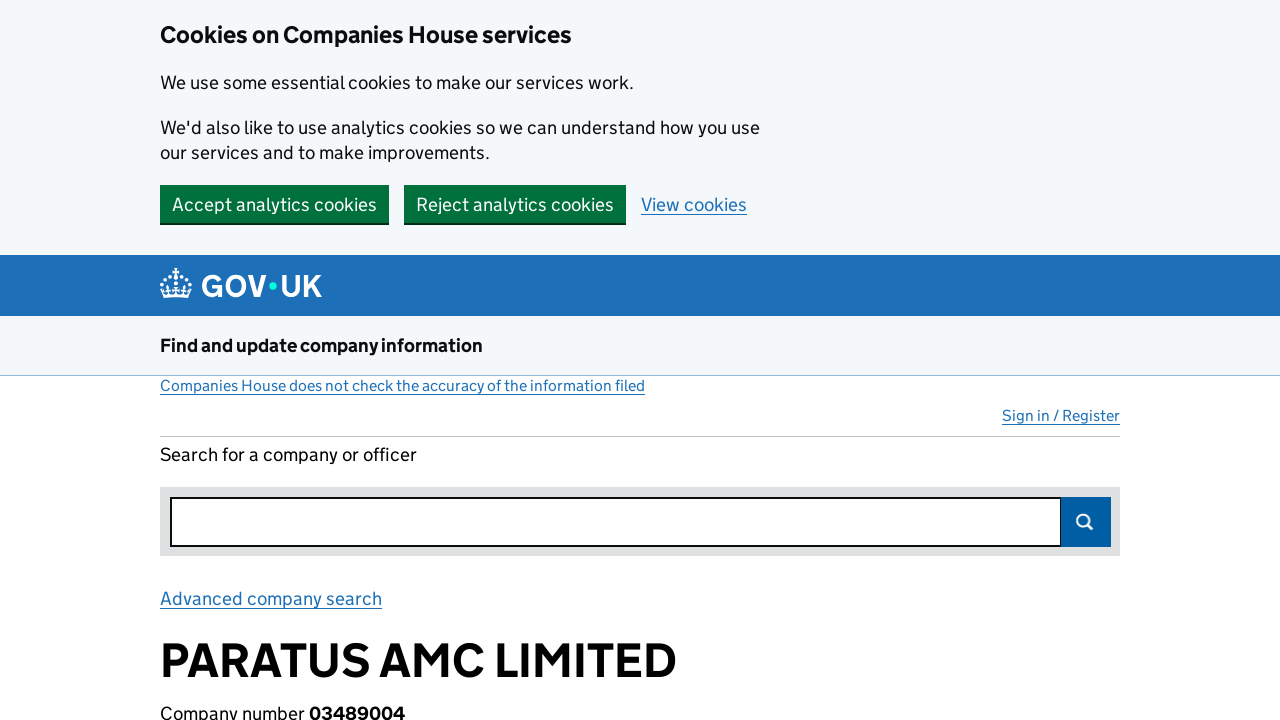

Clicked on the first charge link
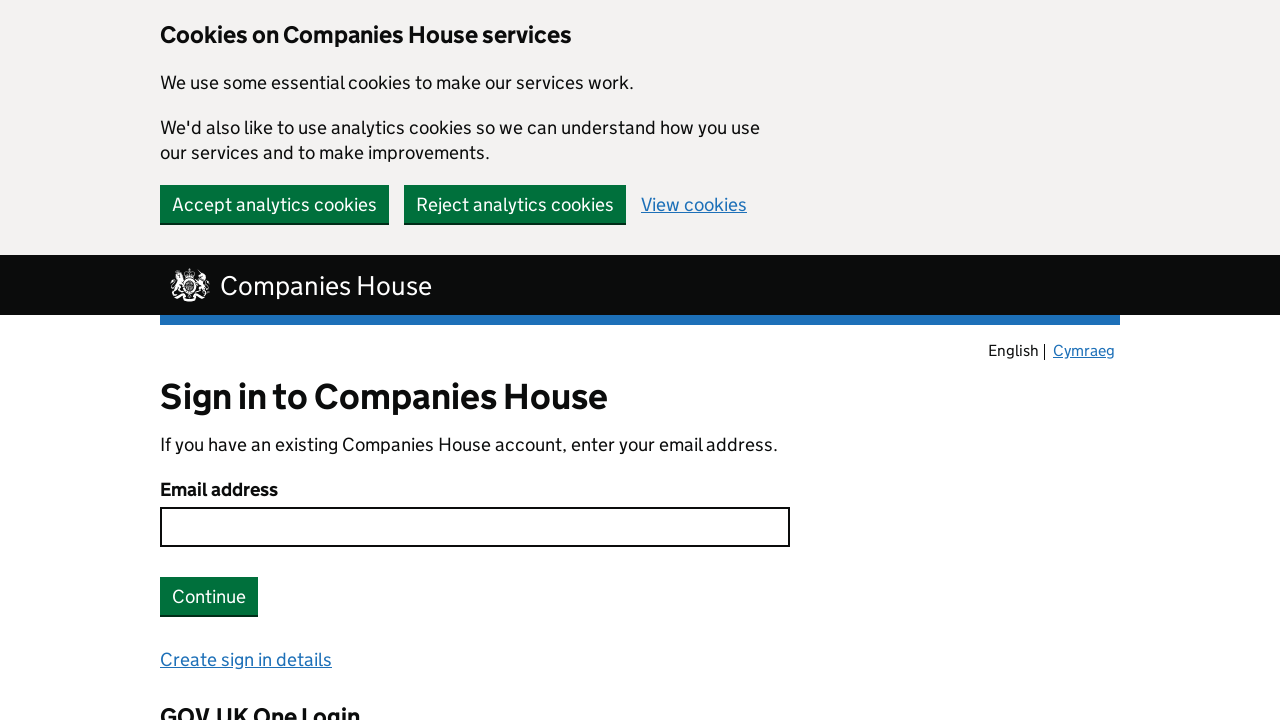

Waited for charge details page to load (networkidle)
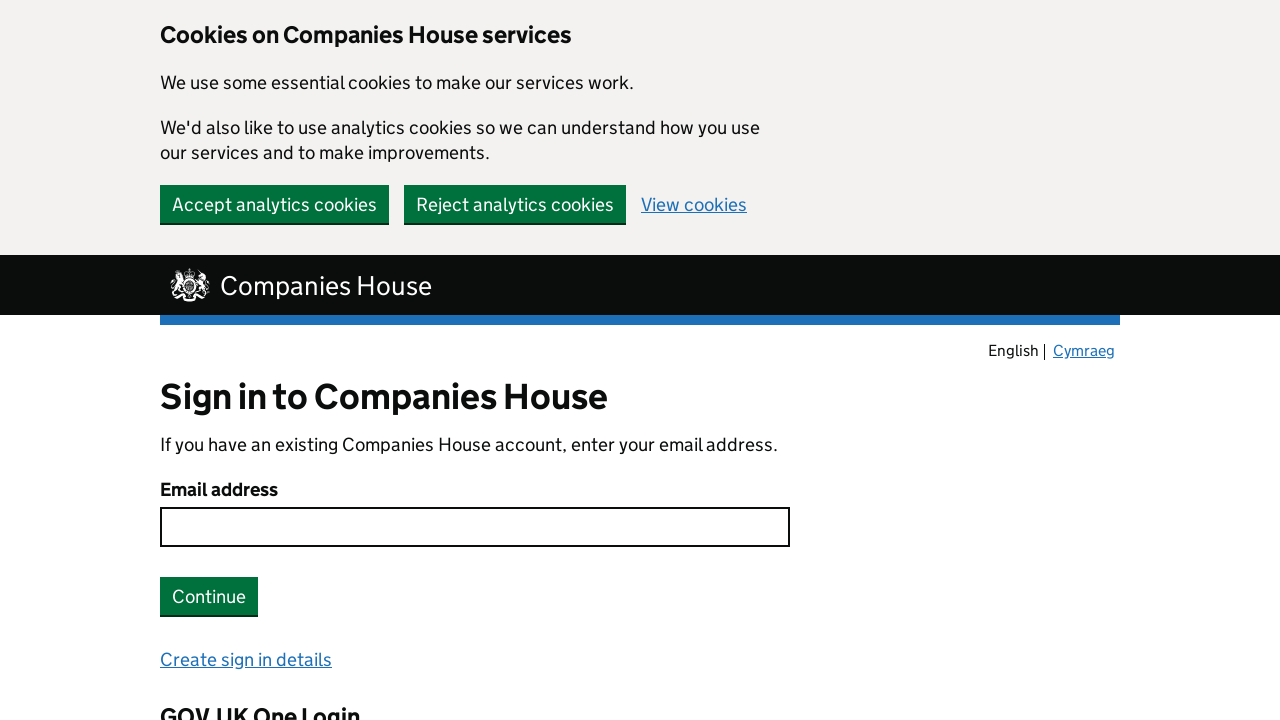

Waited 1 second for charge details to render
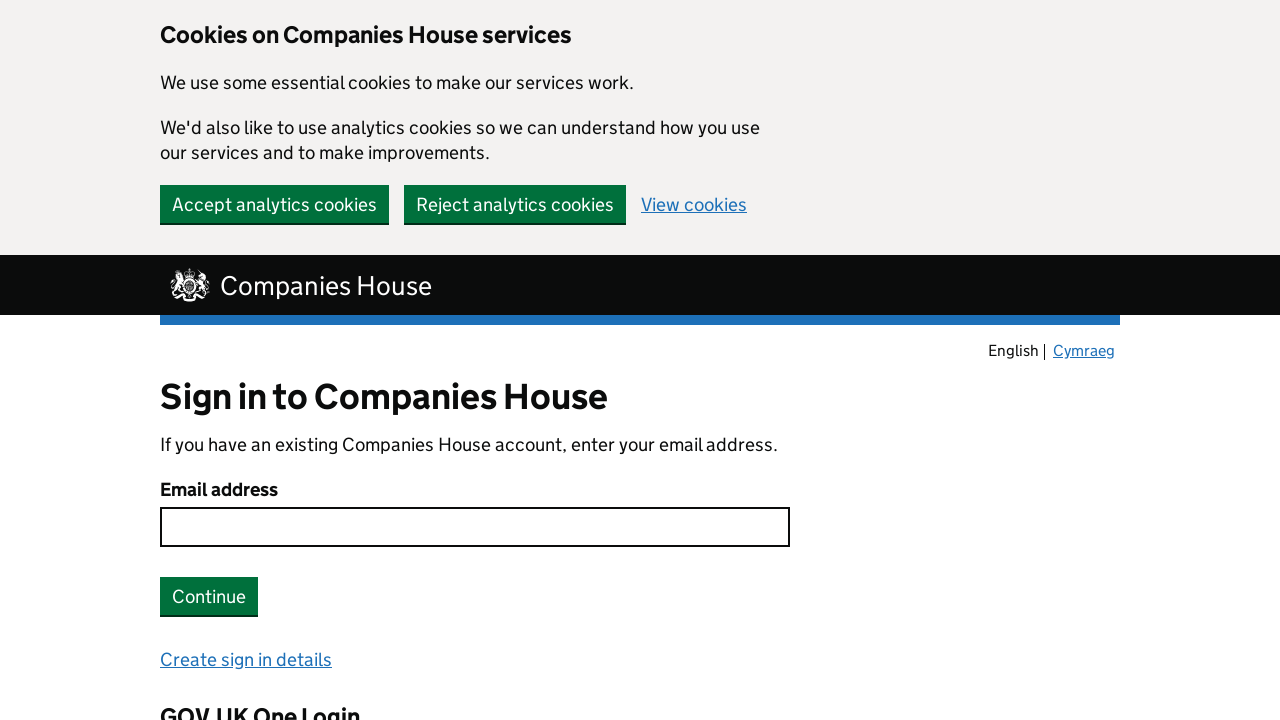

Navigated back to Charges tab
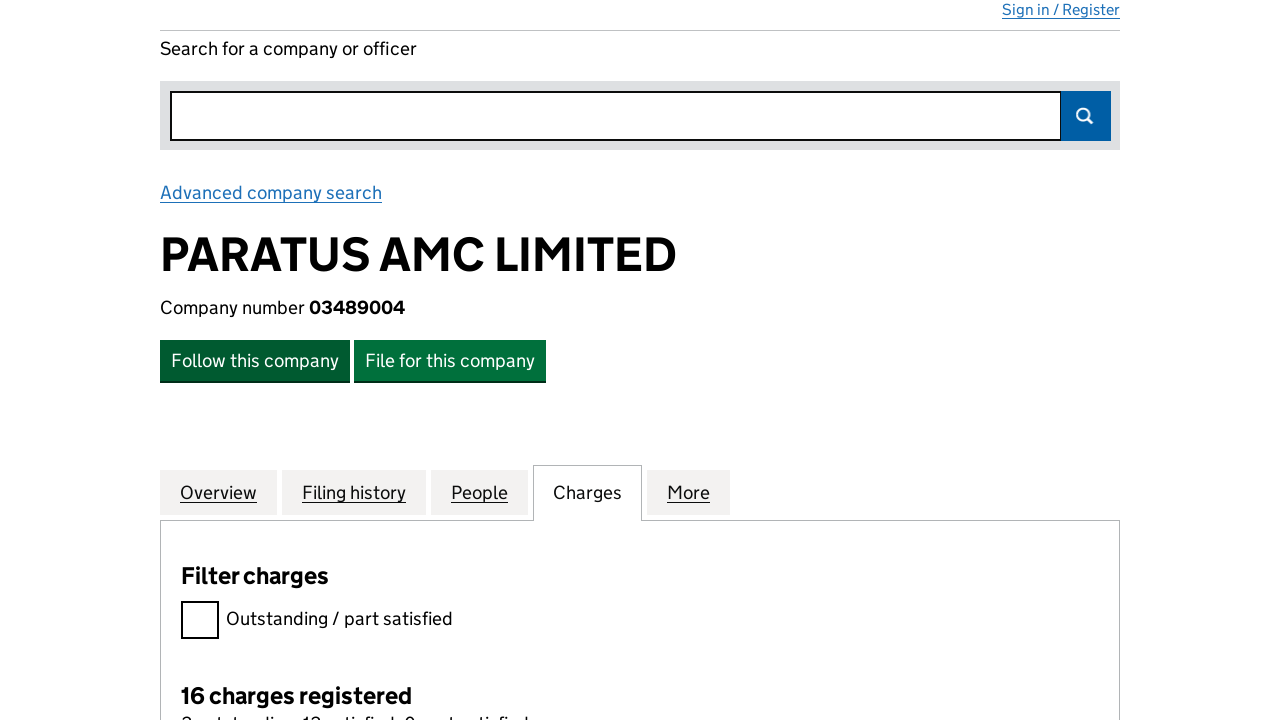

Waited for Charges tab to load after navigating back (networkidle)
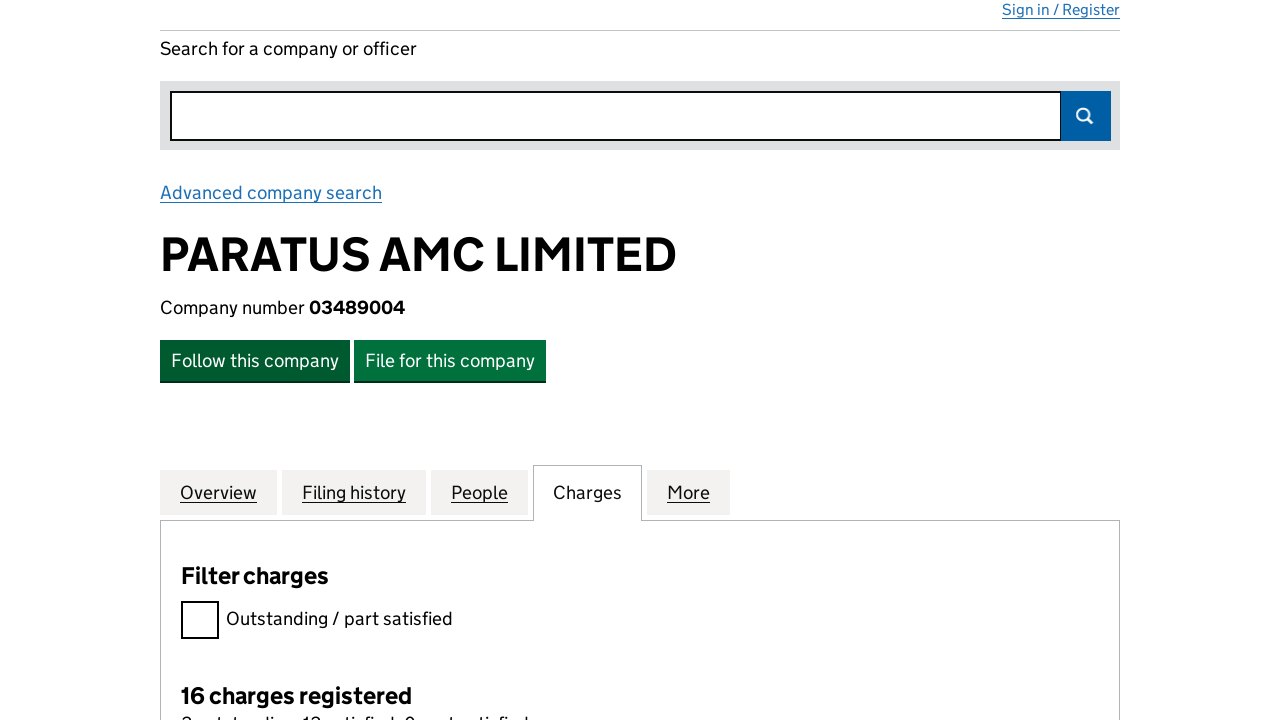

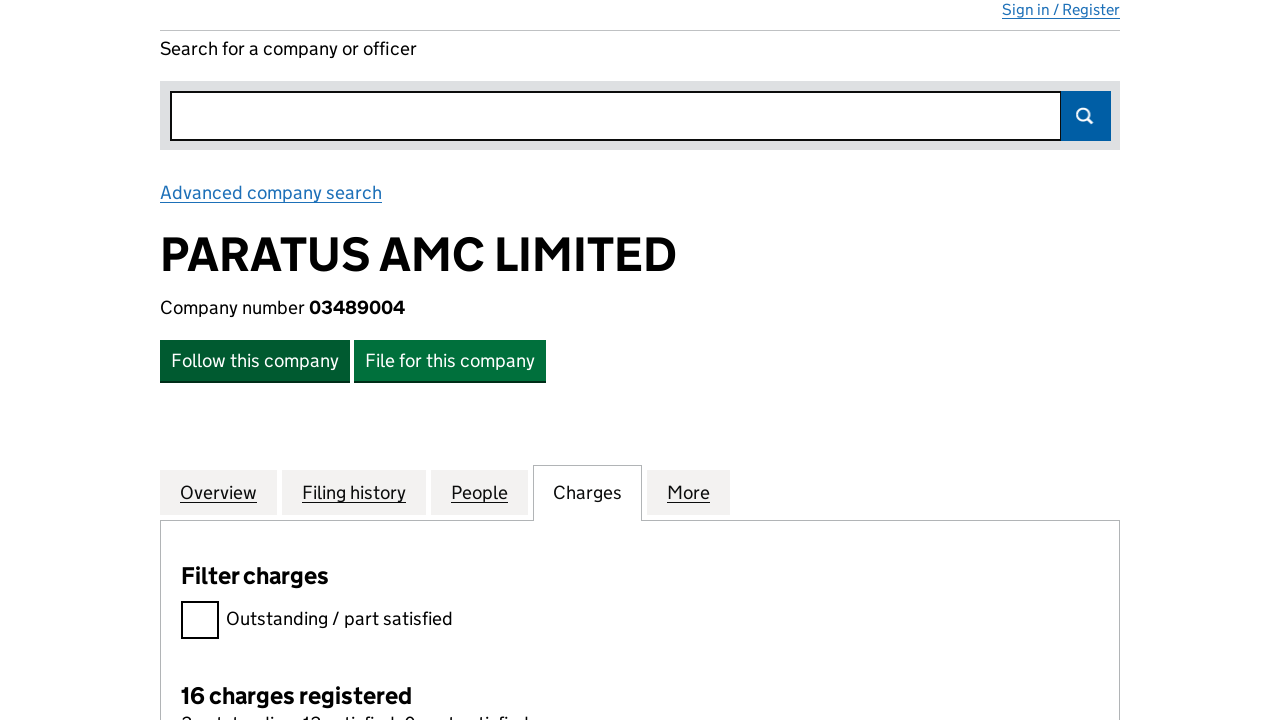